Tests that a disabled input field can be enabled by removing the disabled attribute

Starting URL: https://play1.automationcamp.ir/forms.html

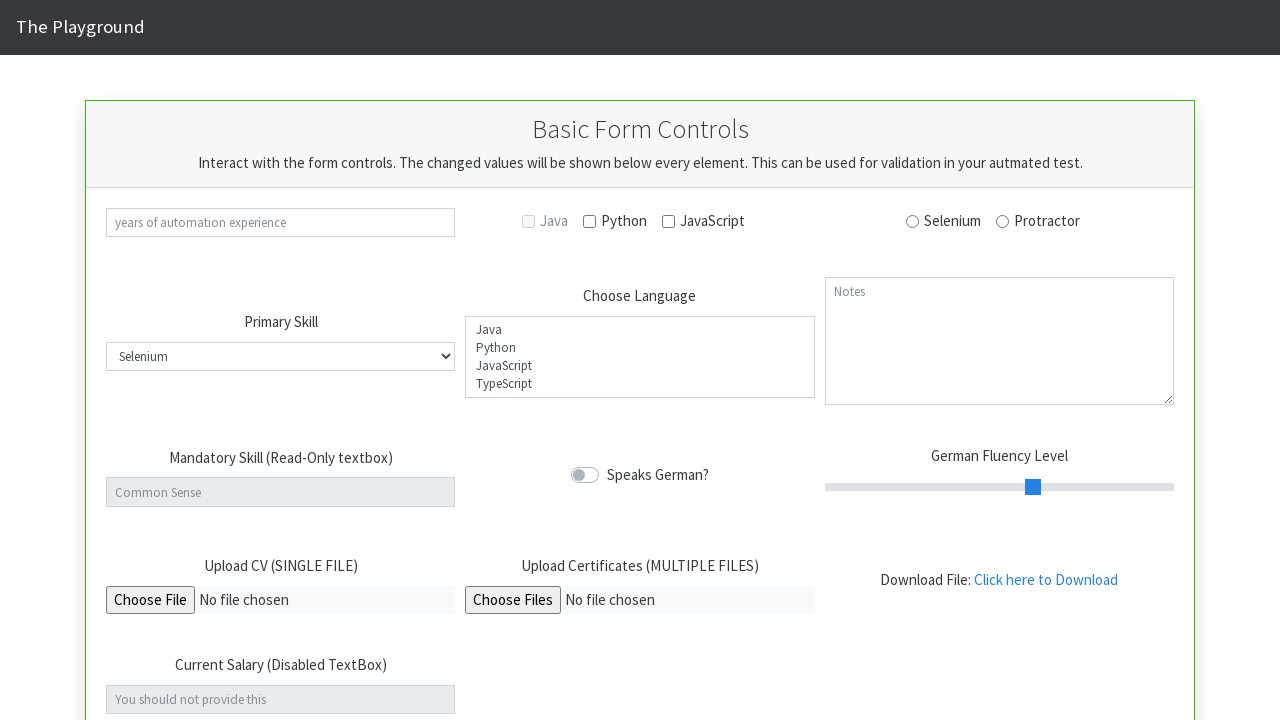

Verified that salary field is disabled
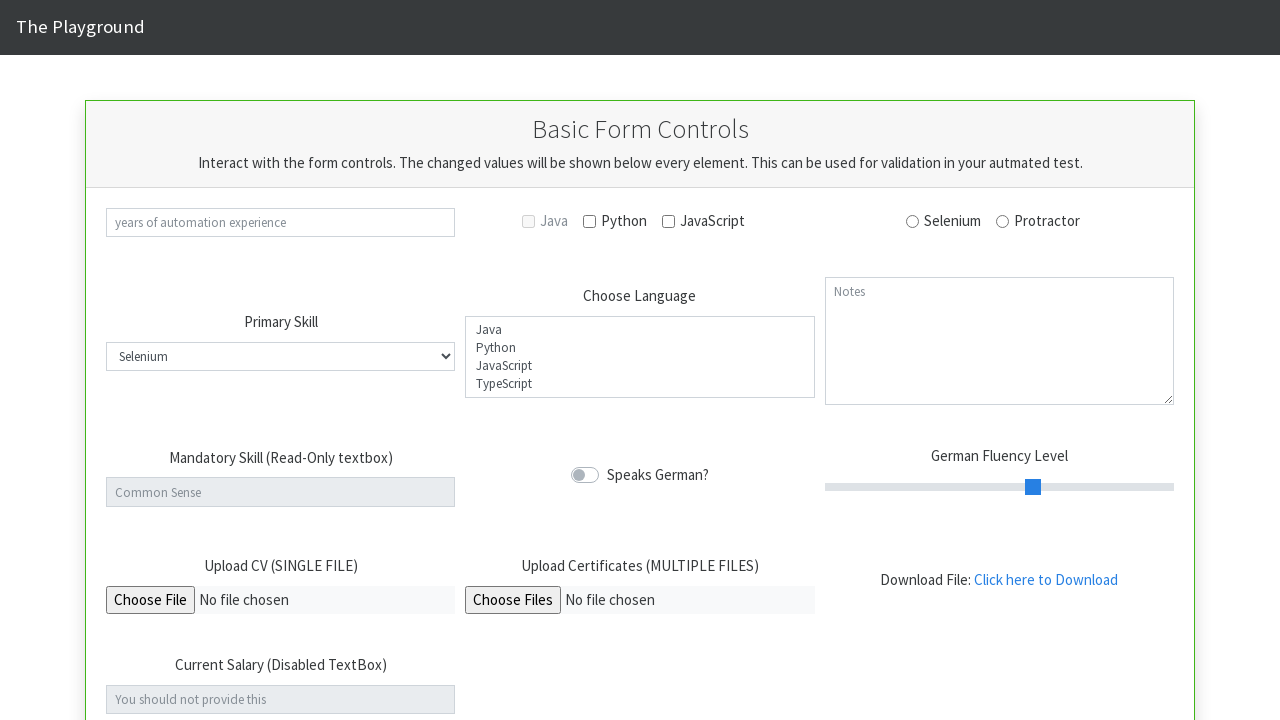

Removed disabled attribute from salary field using JavaScript
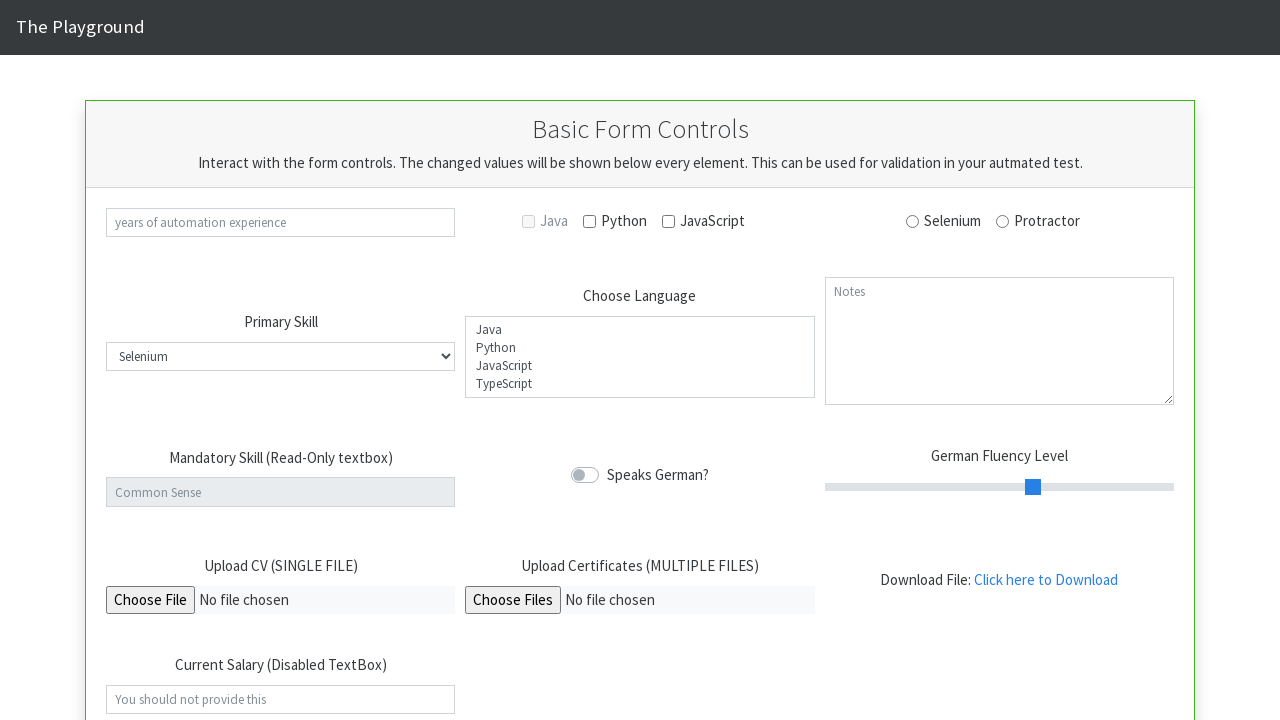

Verified that salary field is now enabled
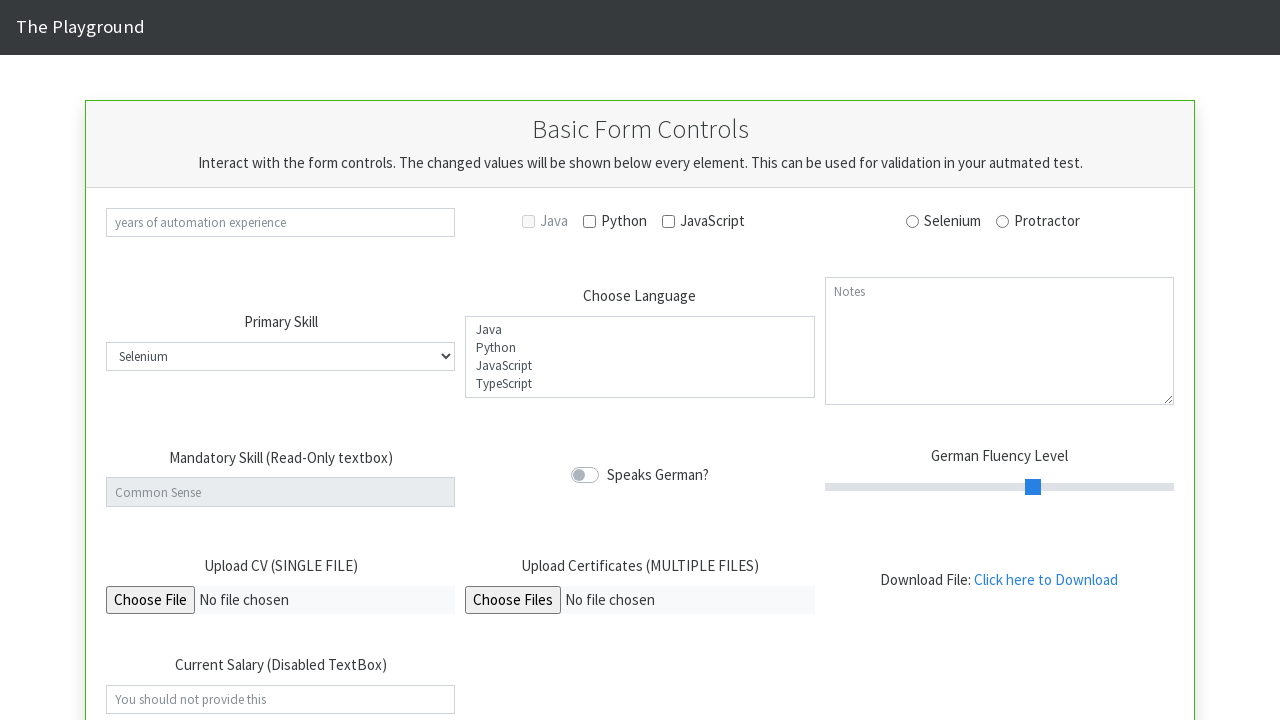

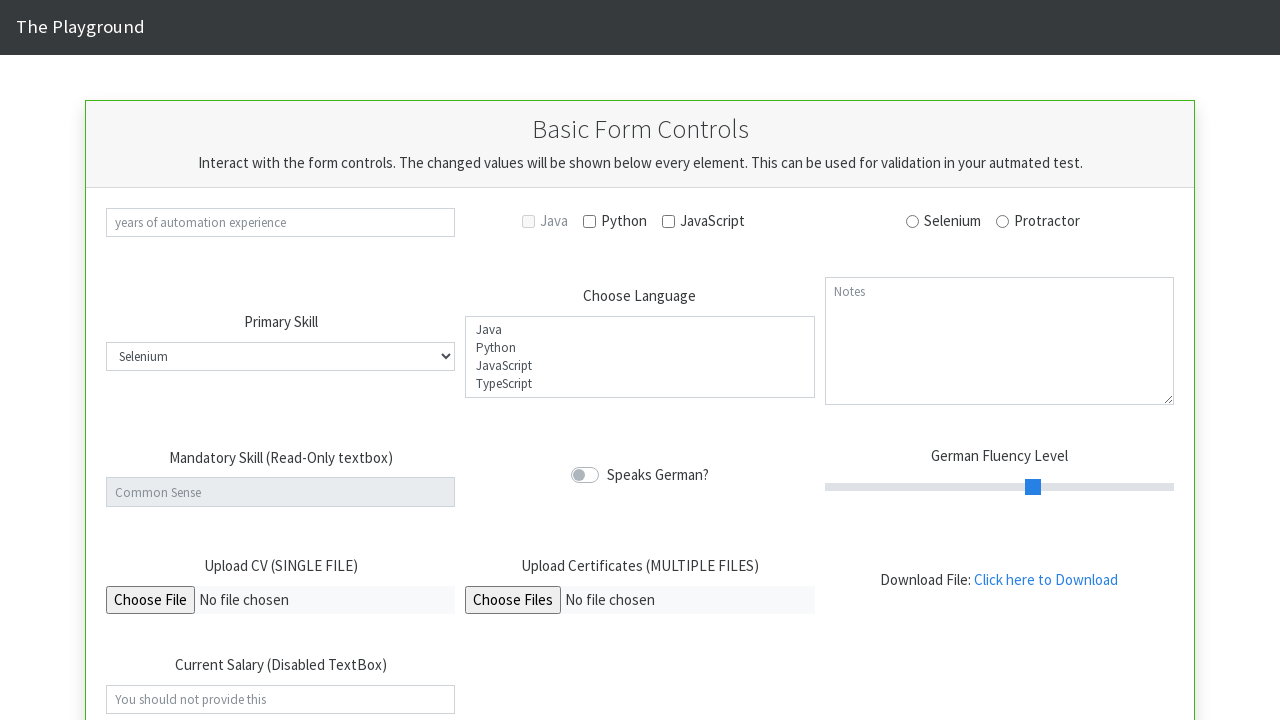